Tests the infinite scroll and "load more" functionality on a Turkish IPO listing website by scrolling to the bottom and clicking the load more button to load additional content.

Starting URL: https://halkarz.com/

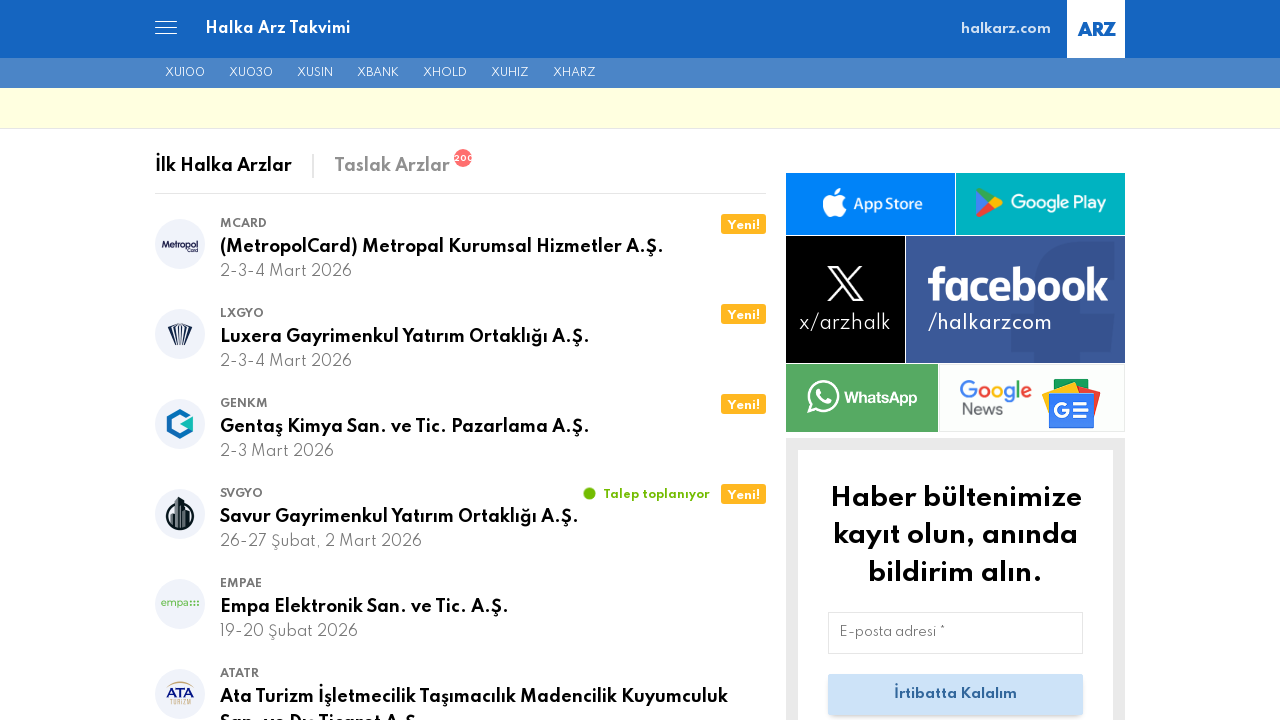

Scrolled to the bottom of the page
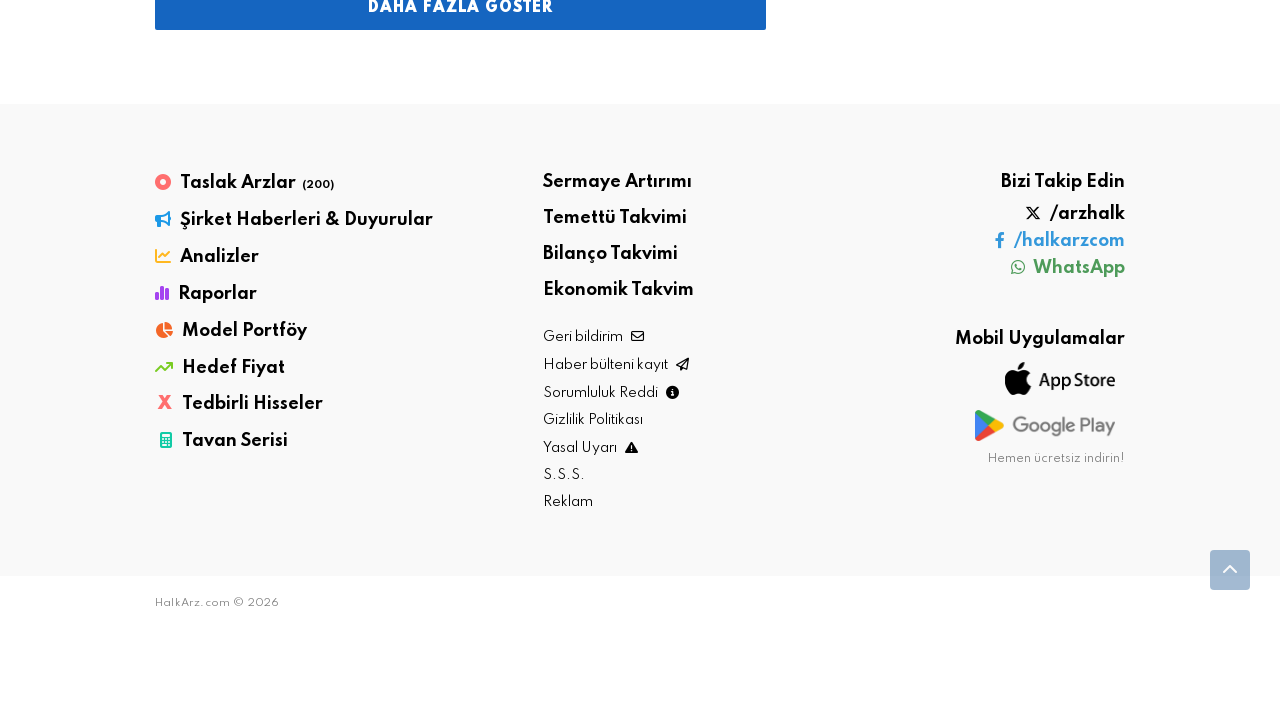

Load more button appeared on the page
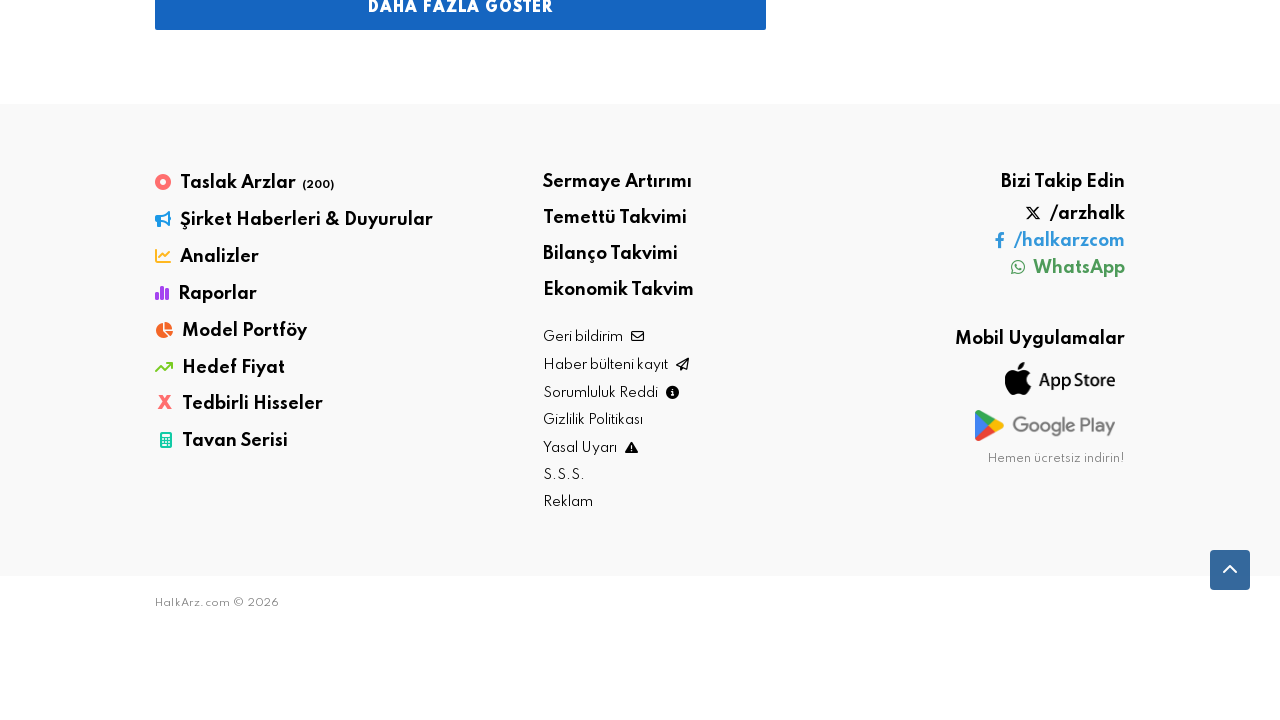

Clicked the load more button to load additional stocks at (461, 22) on .misha_loadmore
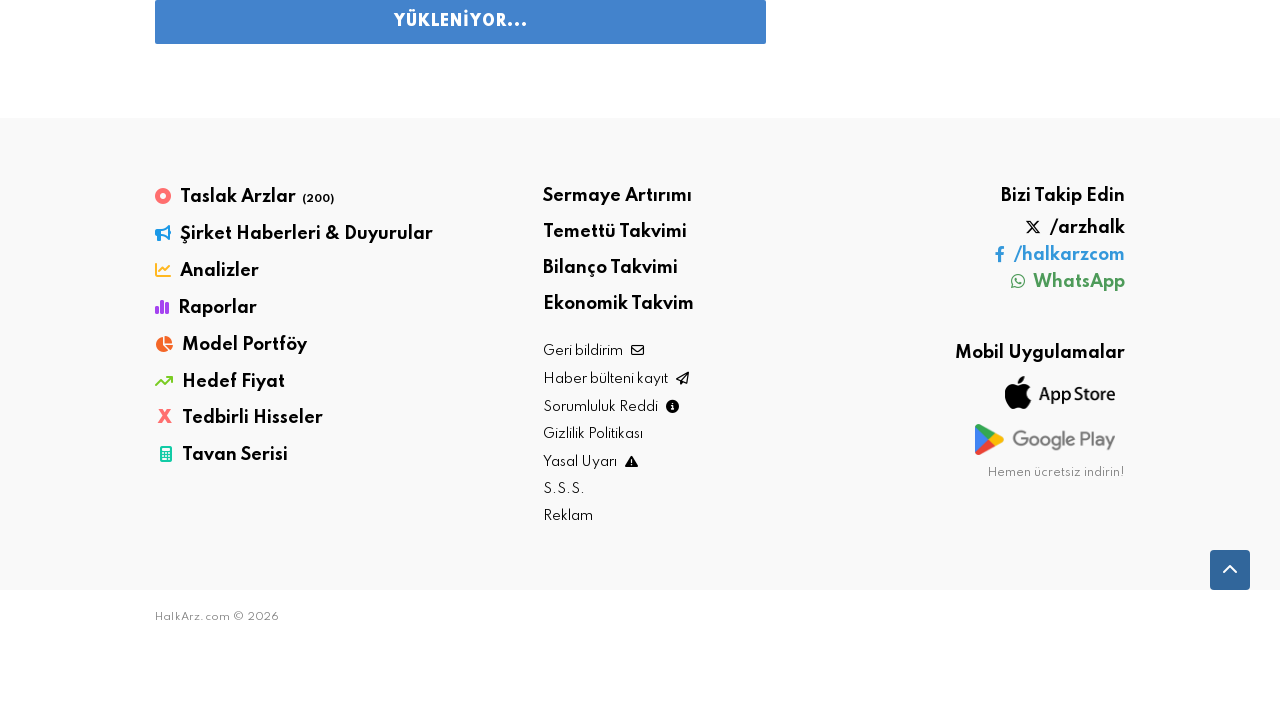

Waited 2 seconds for new content to load
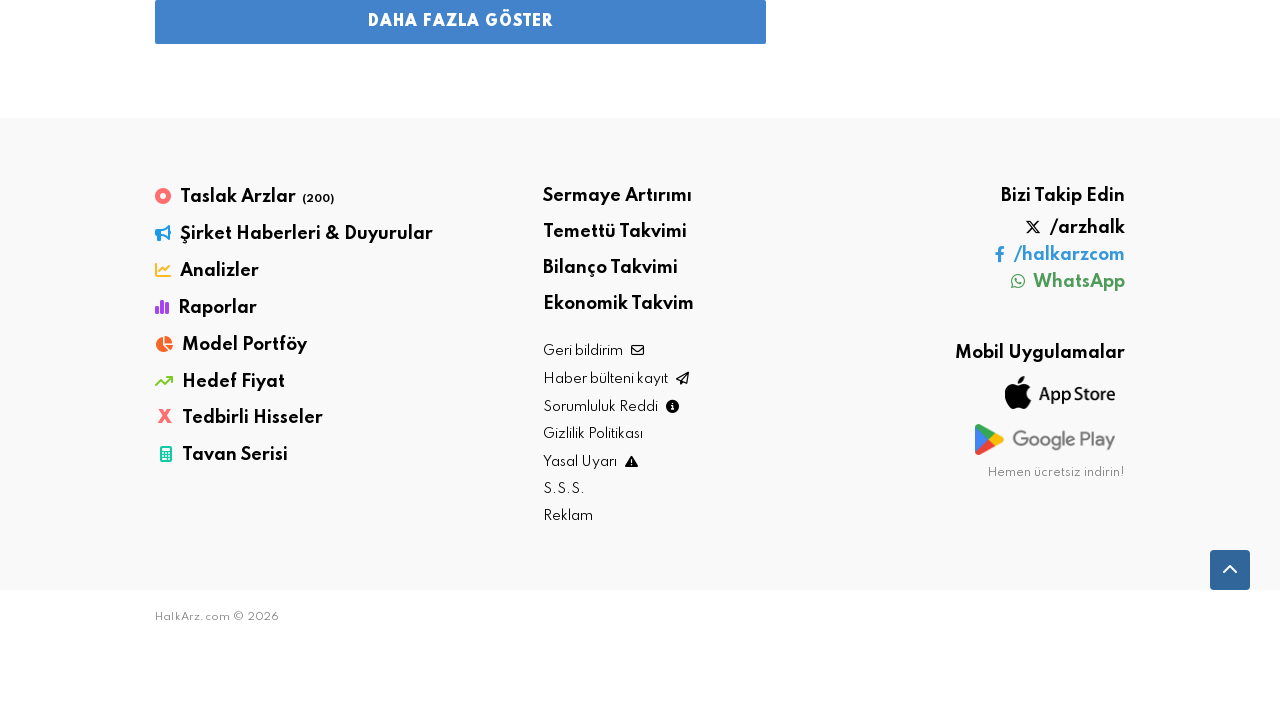

Scrolled to the bottom of the page again after new content loaded
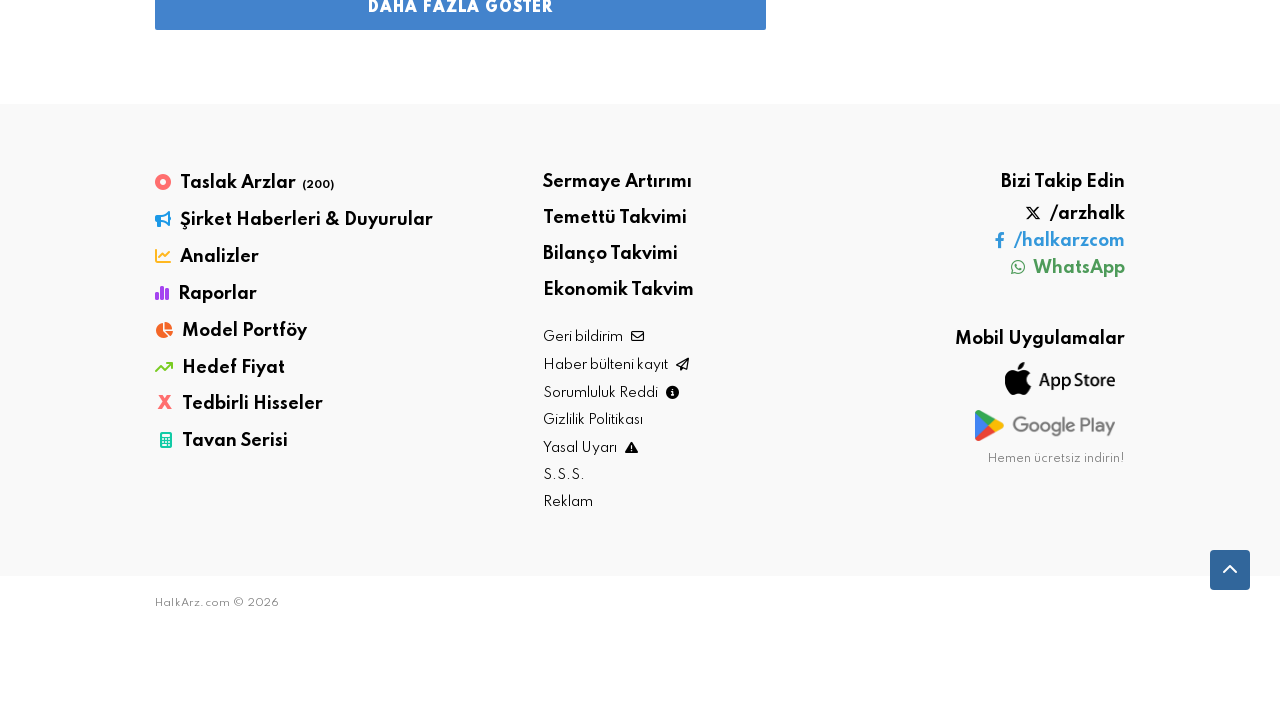

Stock listing container is present on the page
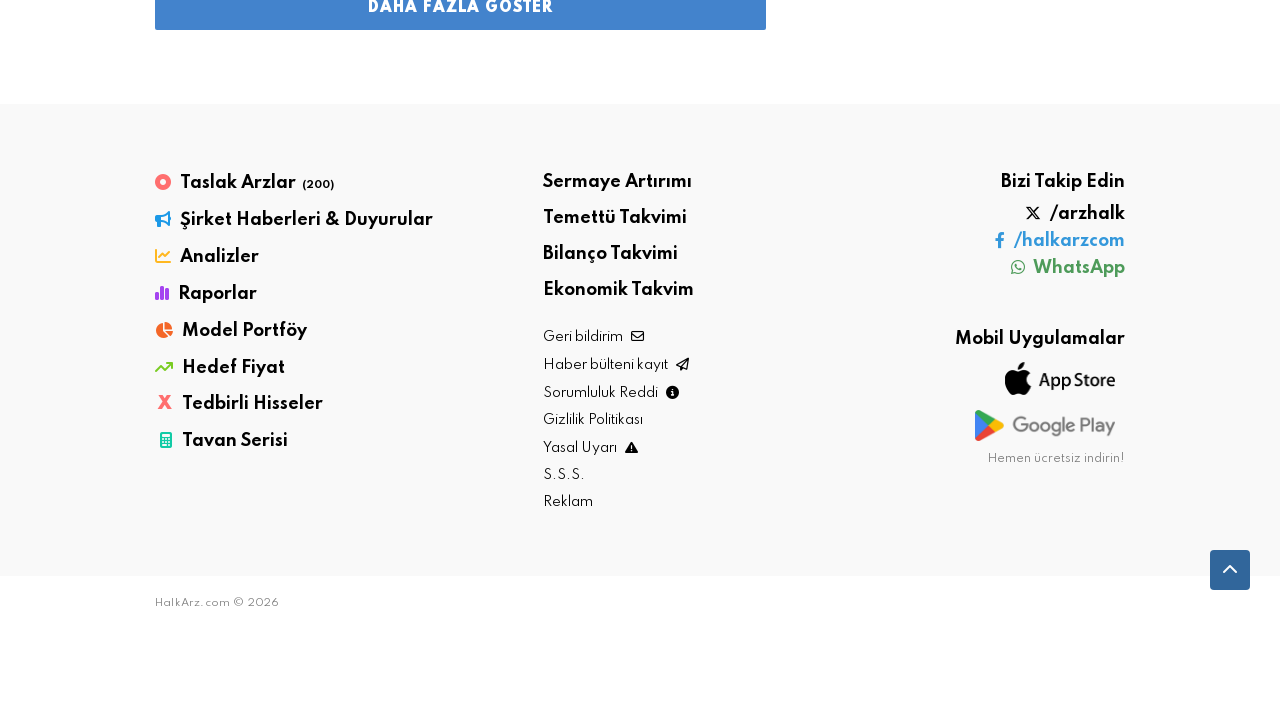

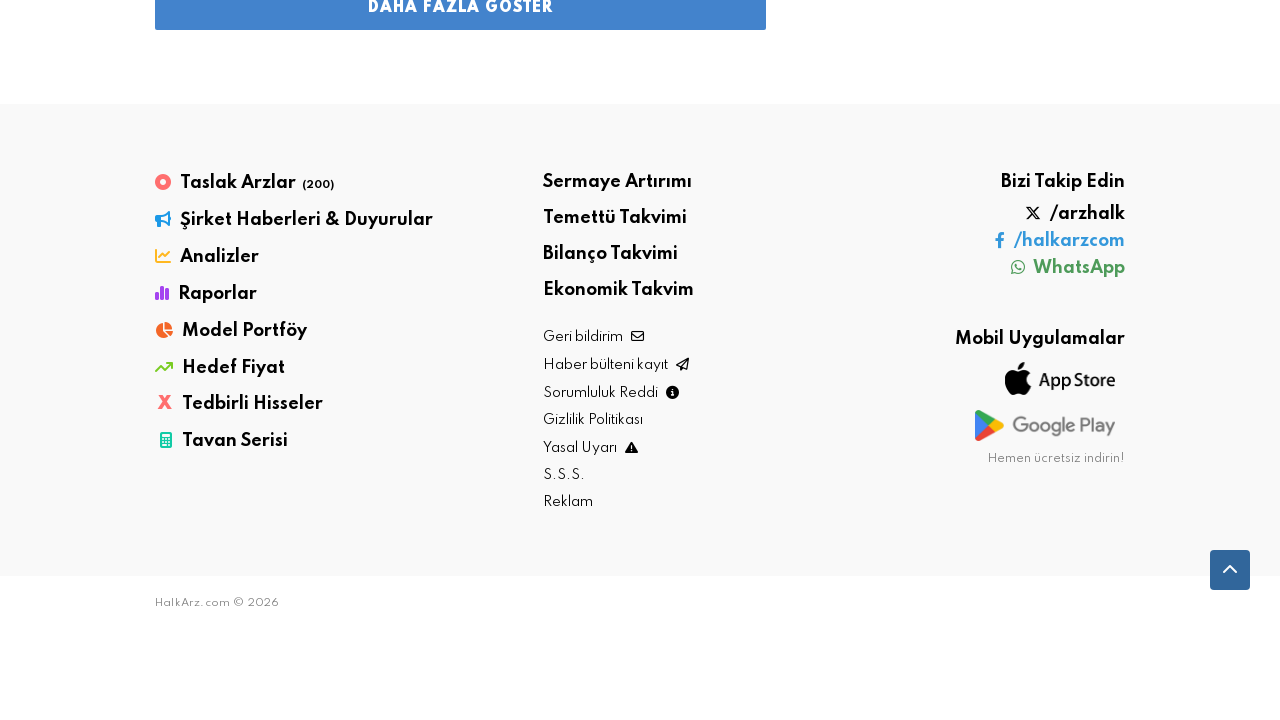